Tests product interaction by viewing a product, changing the quantity, and submitting a product review with name, email, and review text

Starting URL: https://automationexercise.com/

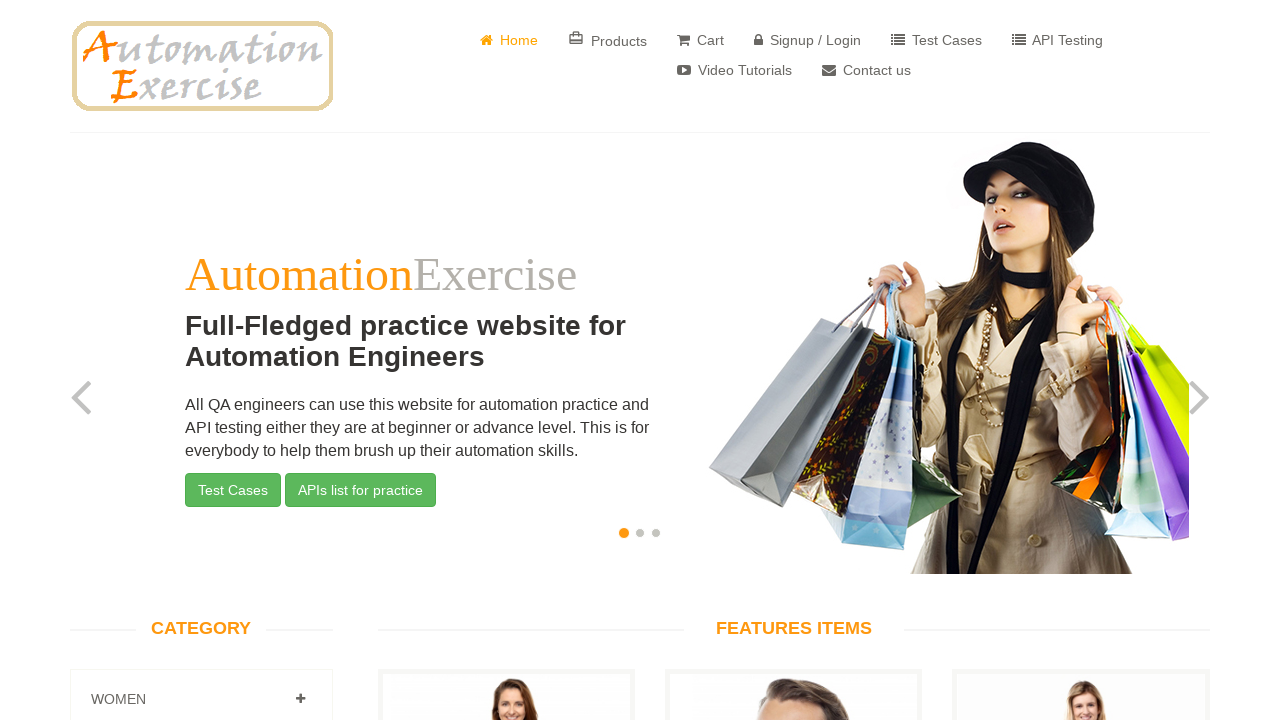

Clicked on 11th product in the grid to view product details at (794, 361) on xpath=/html/body/section[2]/div[1]/div[1]/div[2]/div[1]/div[11]/div/div[2]/ul/li
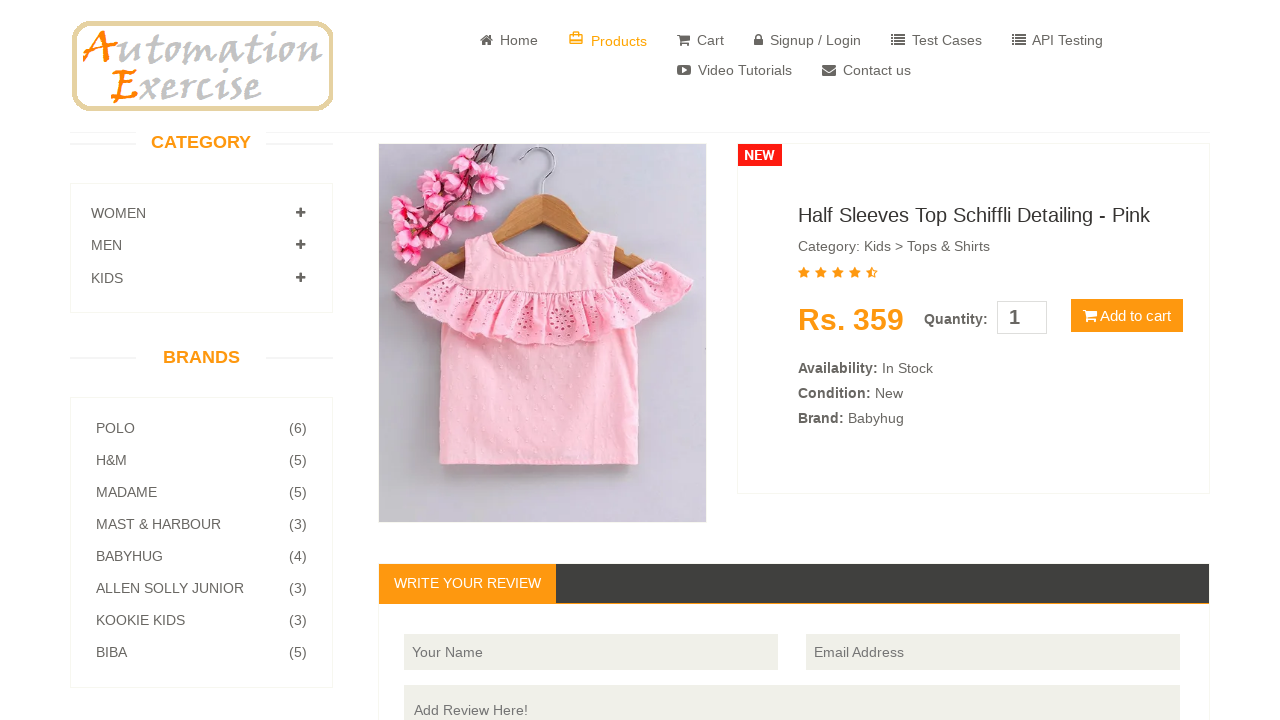

Cleared quantity field on #quantity
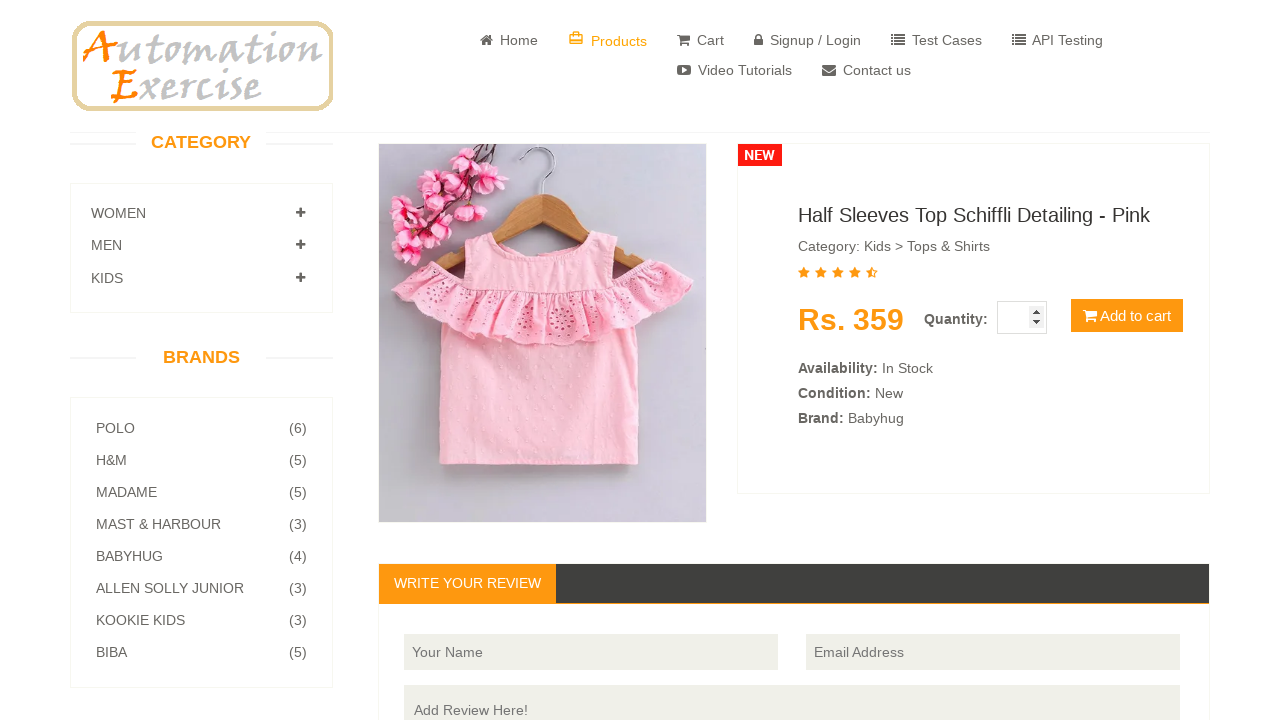

Changed quantity to 4 on #quantity
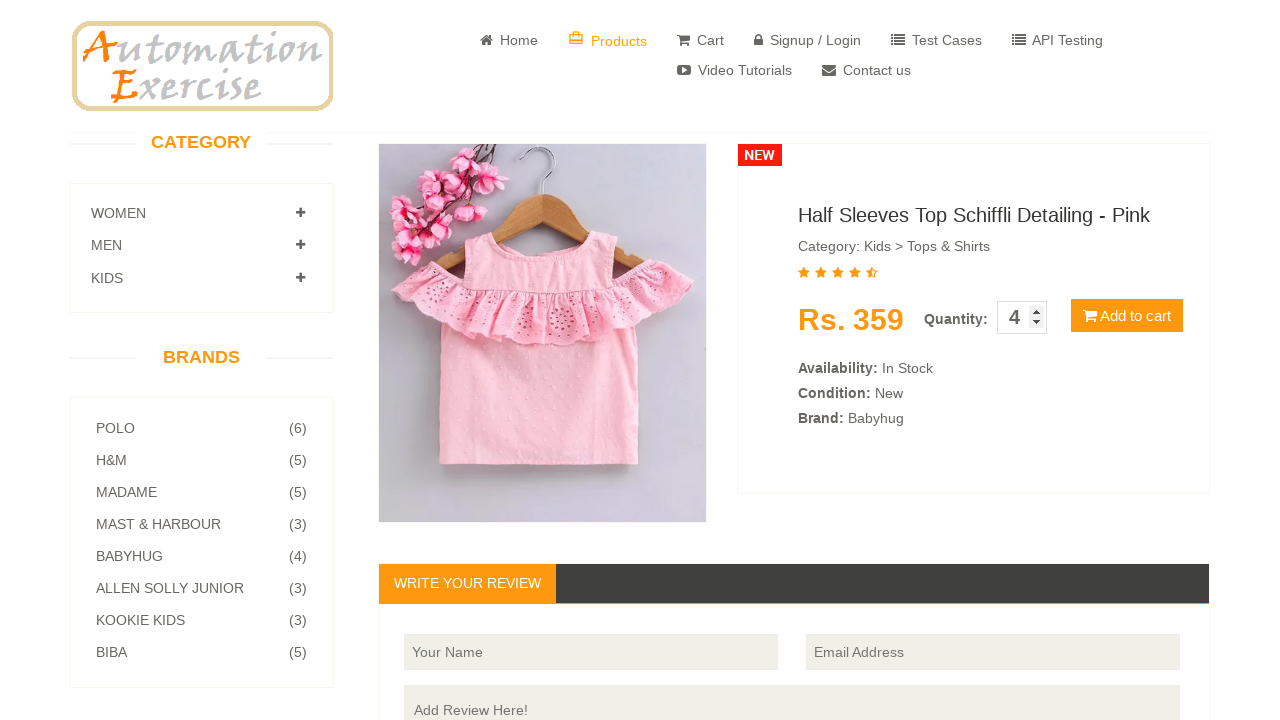

Entered reviewer name 'jordansmith' in review form on #name
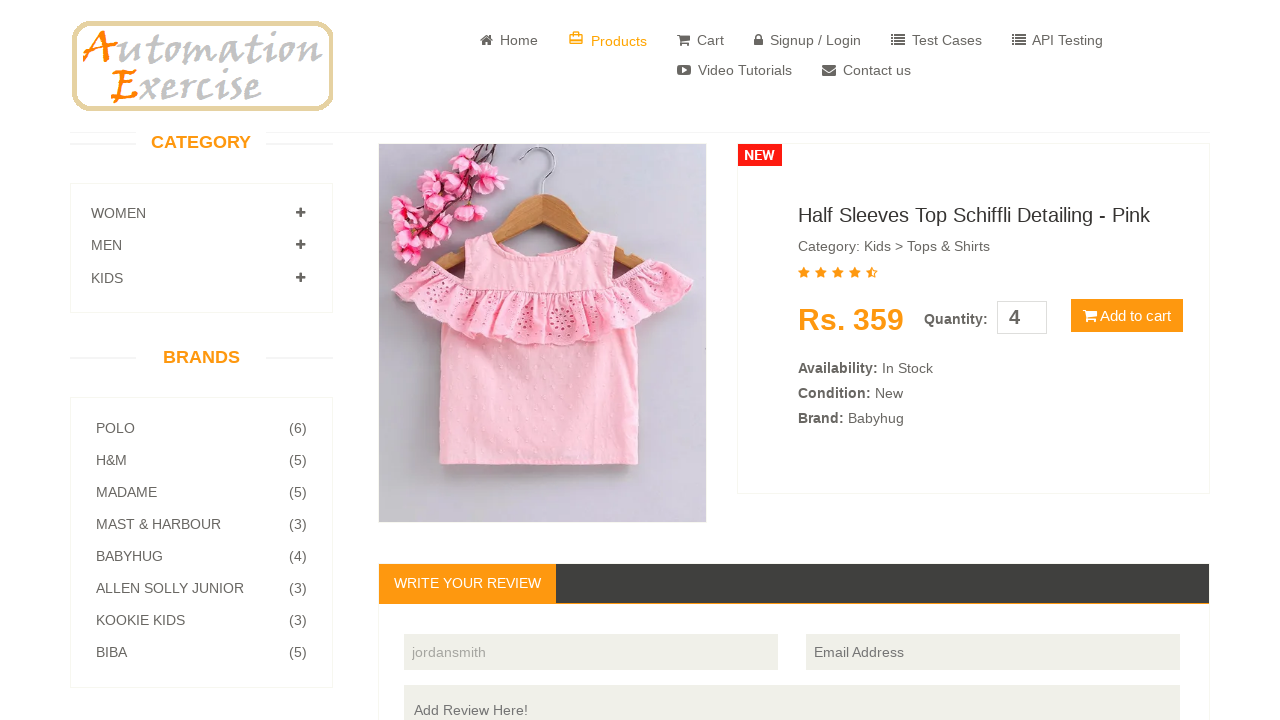

Entered reviewer email 'jordansmith.842@gmail.com' in review form on #email
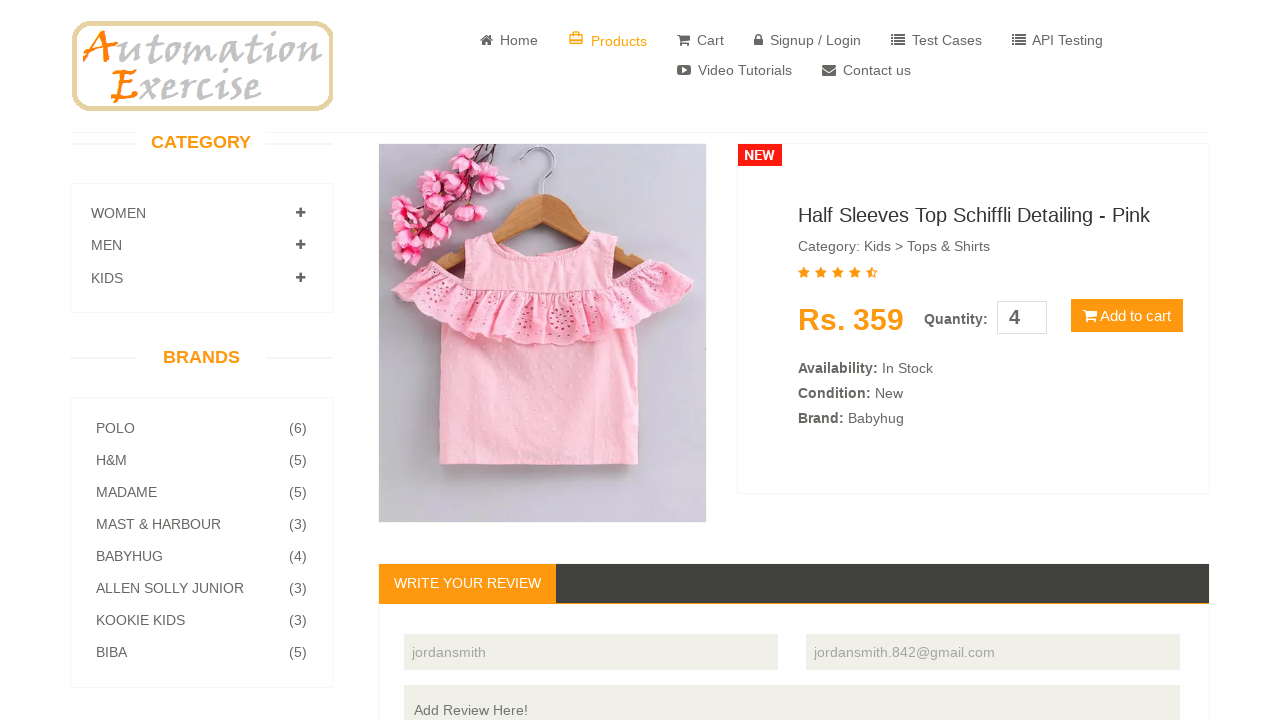

Entered review text 'Great product quality and fast shipping! Highly recommend this item.' on textarea[name='review']
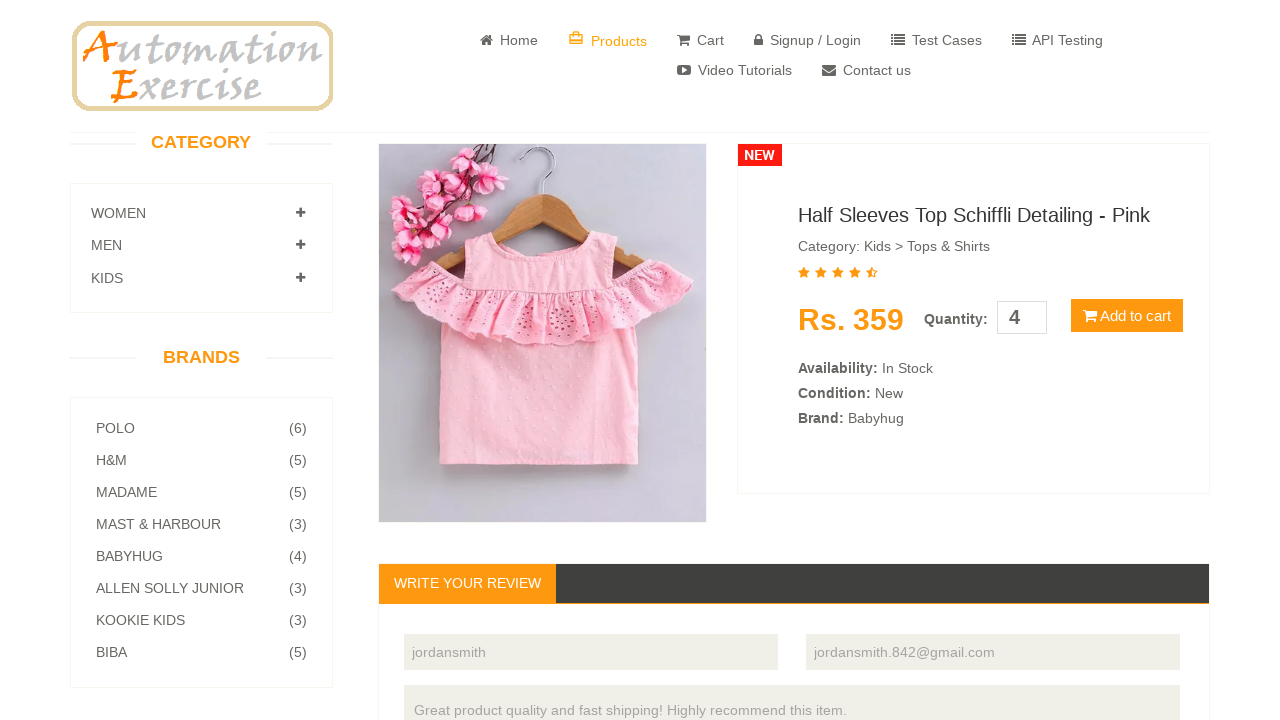

Submitted product review at (1150, 361) on #button-review
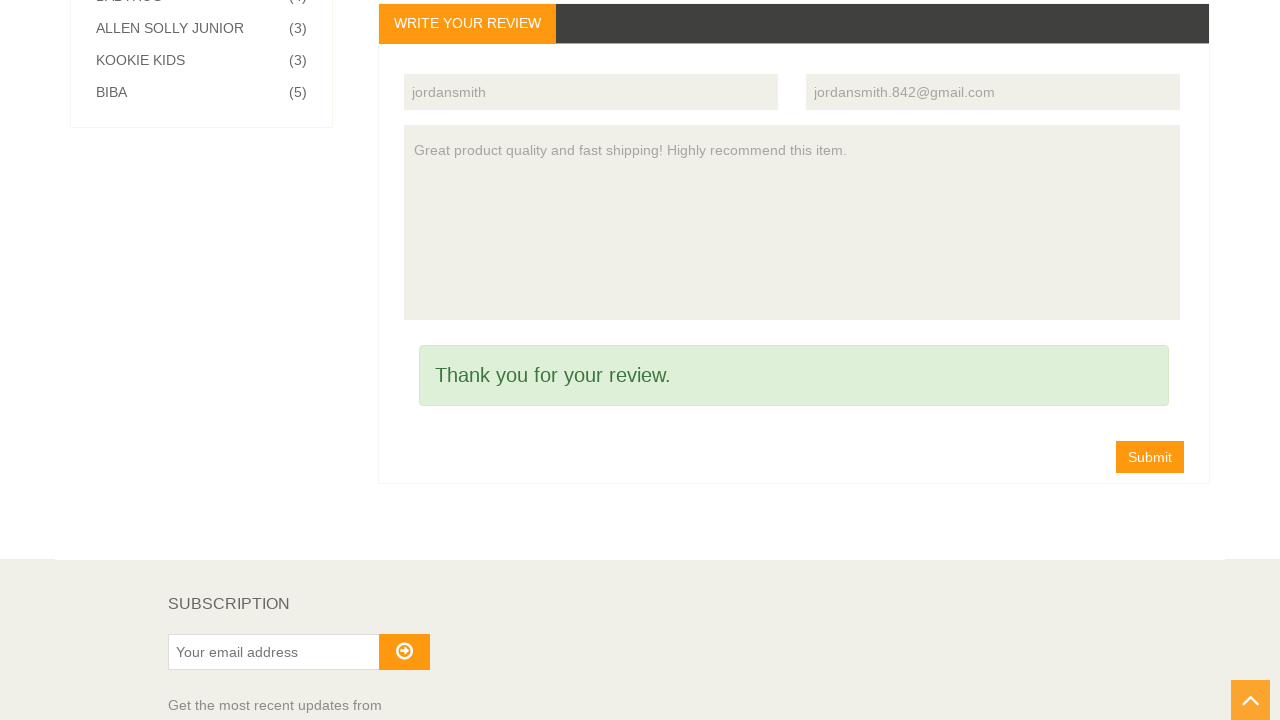

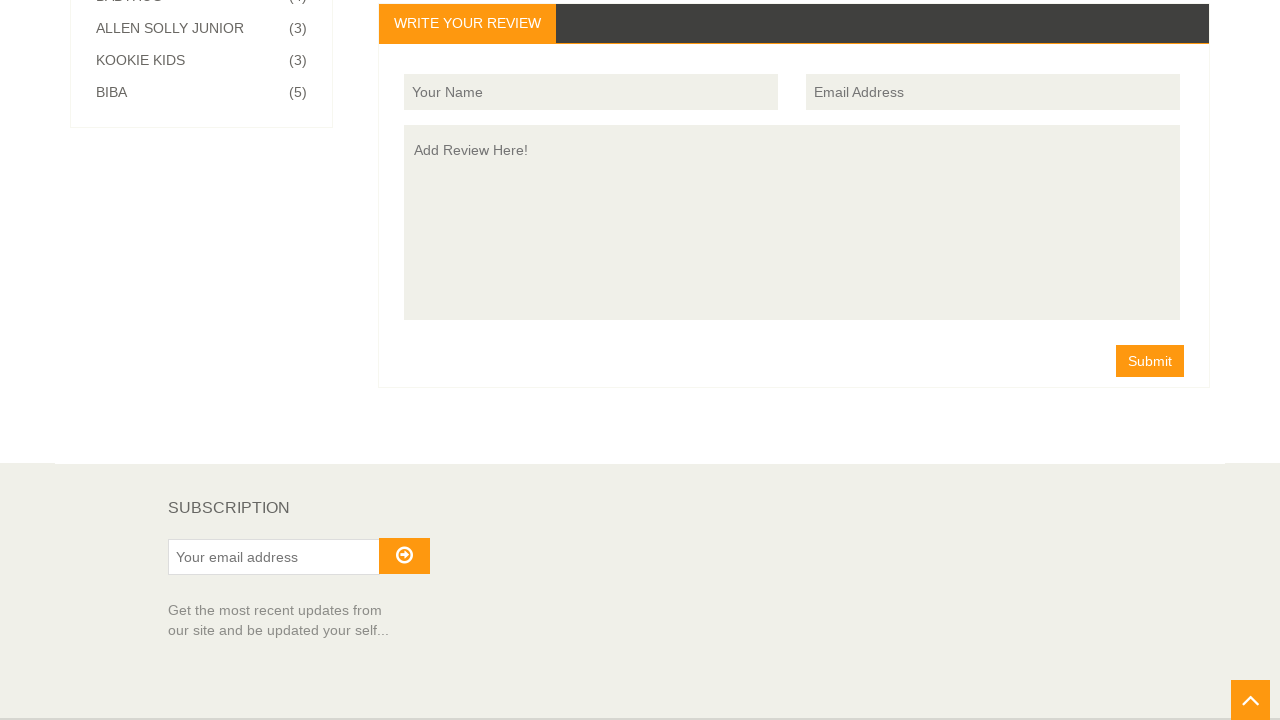